Tests the Canadian immigration CRS (Comprehensive Ranking System) score calculator by filling out the form with personal details, education, language test scores, and work experience, then submitting to calculate the score.

Starting URL: https://ircc.canada.ca/english/immigrate/skilled/crs-tool.asp

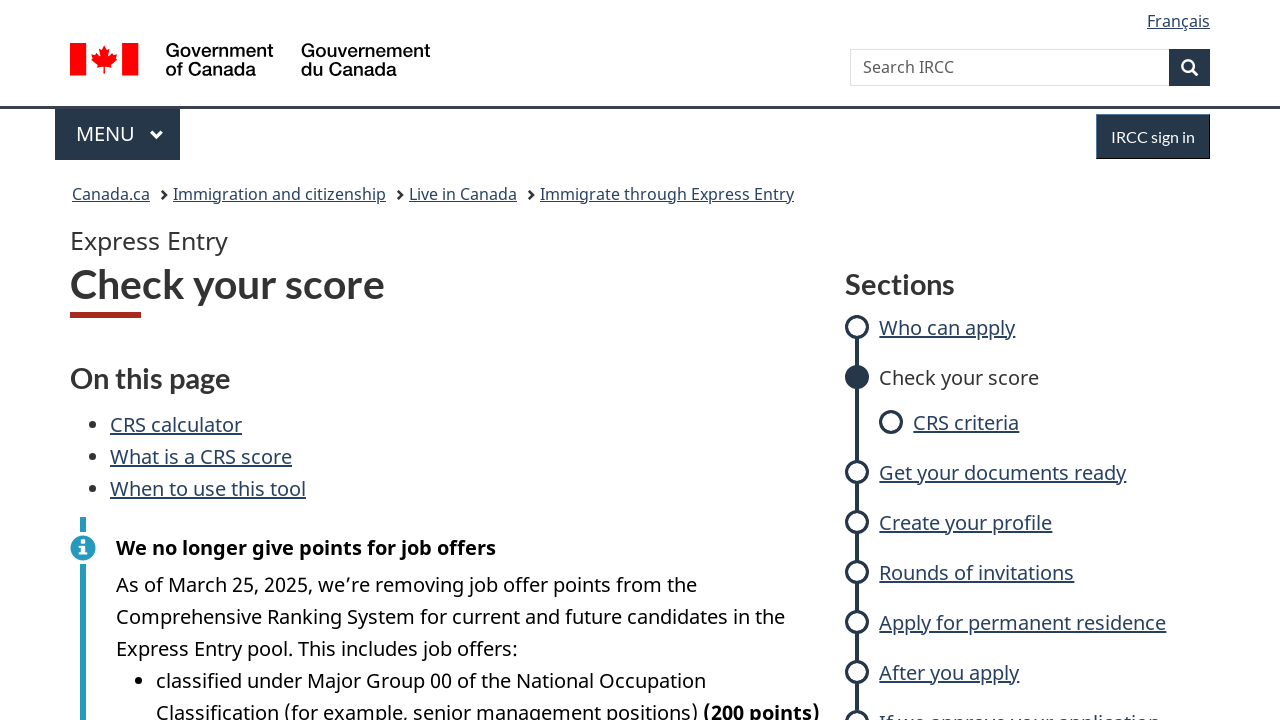

Selected marital status as 'Single' on #q1
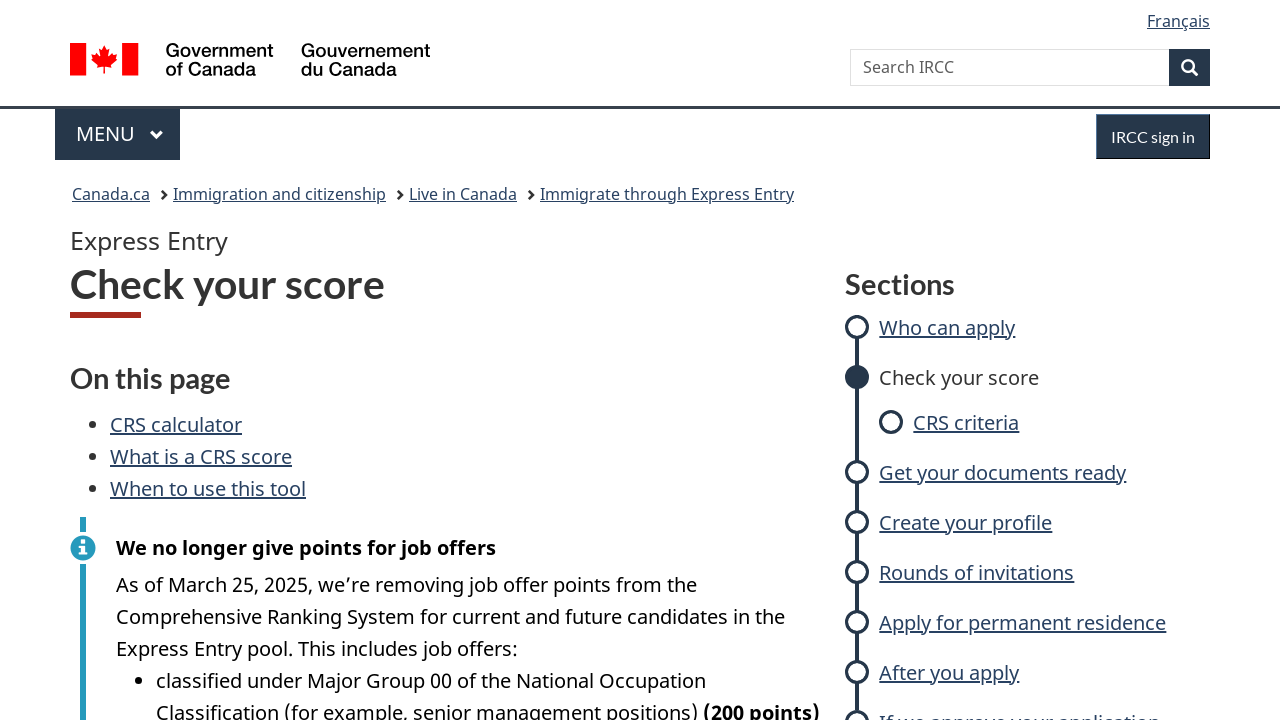

Selected age as '29 years old' on #q3
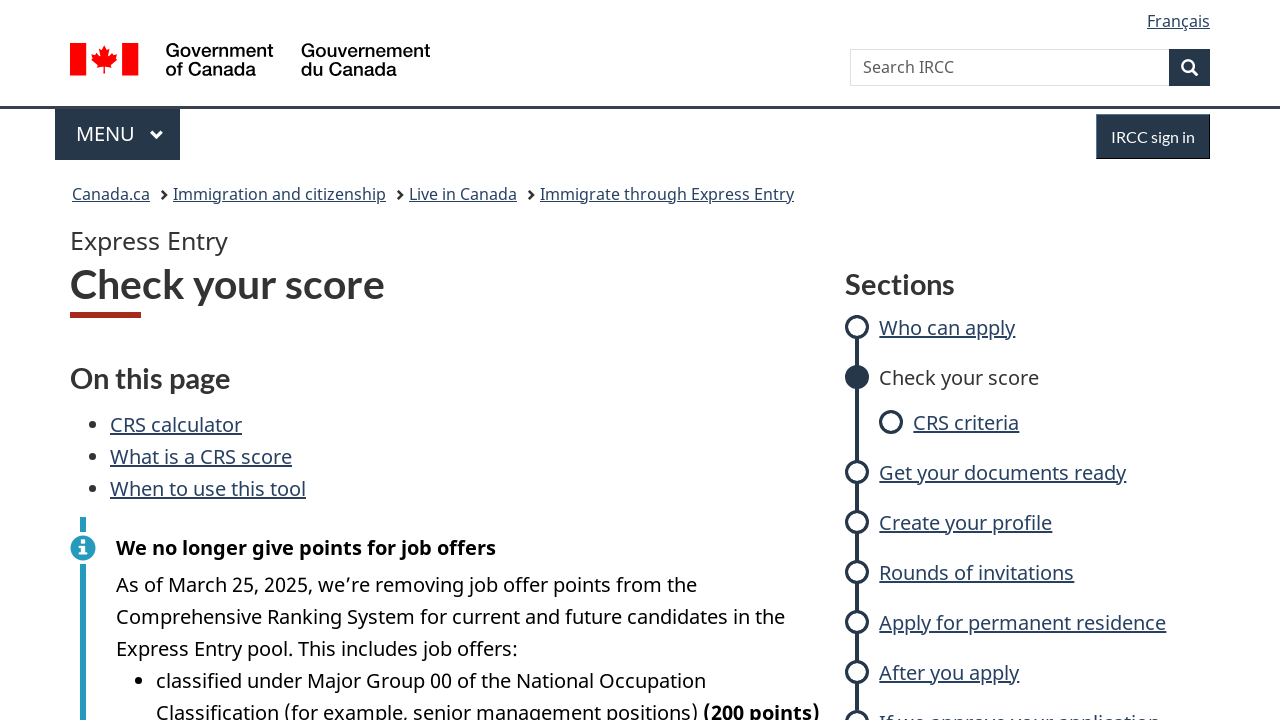

Selected education level as 'Bachelor's degree' on #q4
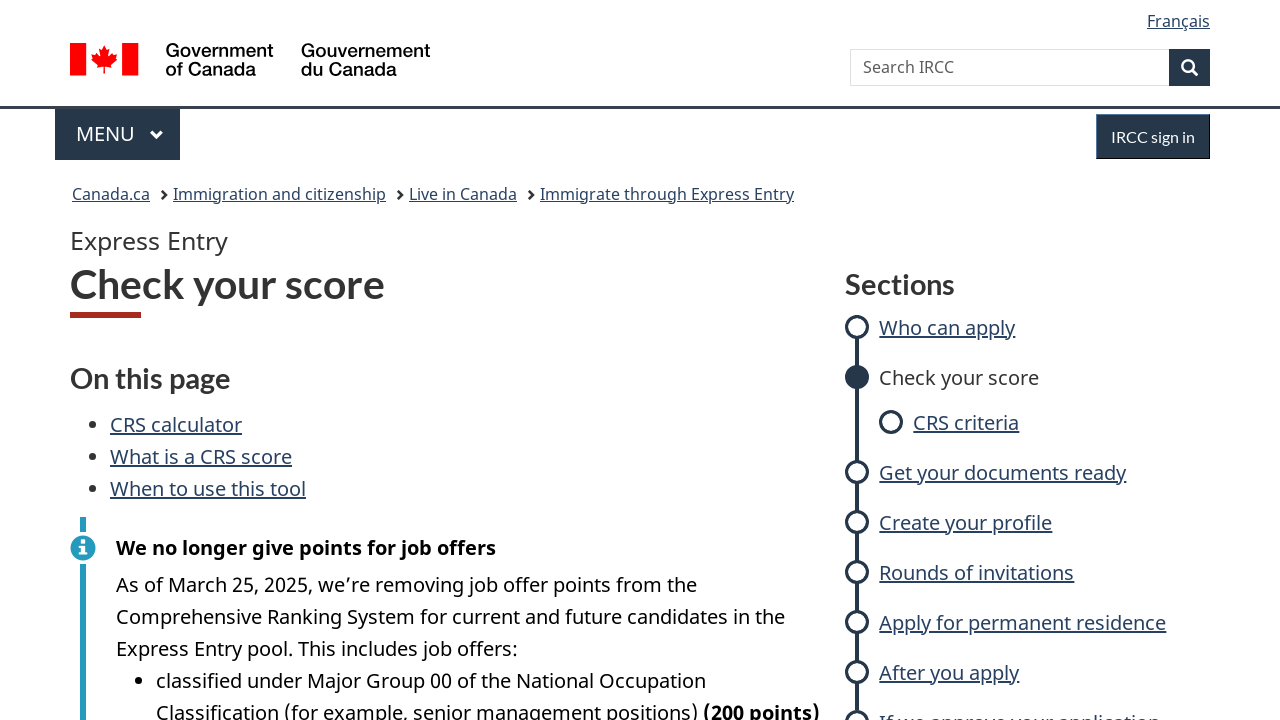

Selected 'No' for Canadian education credential on #q4b
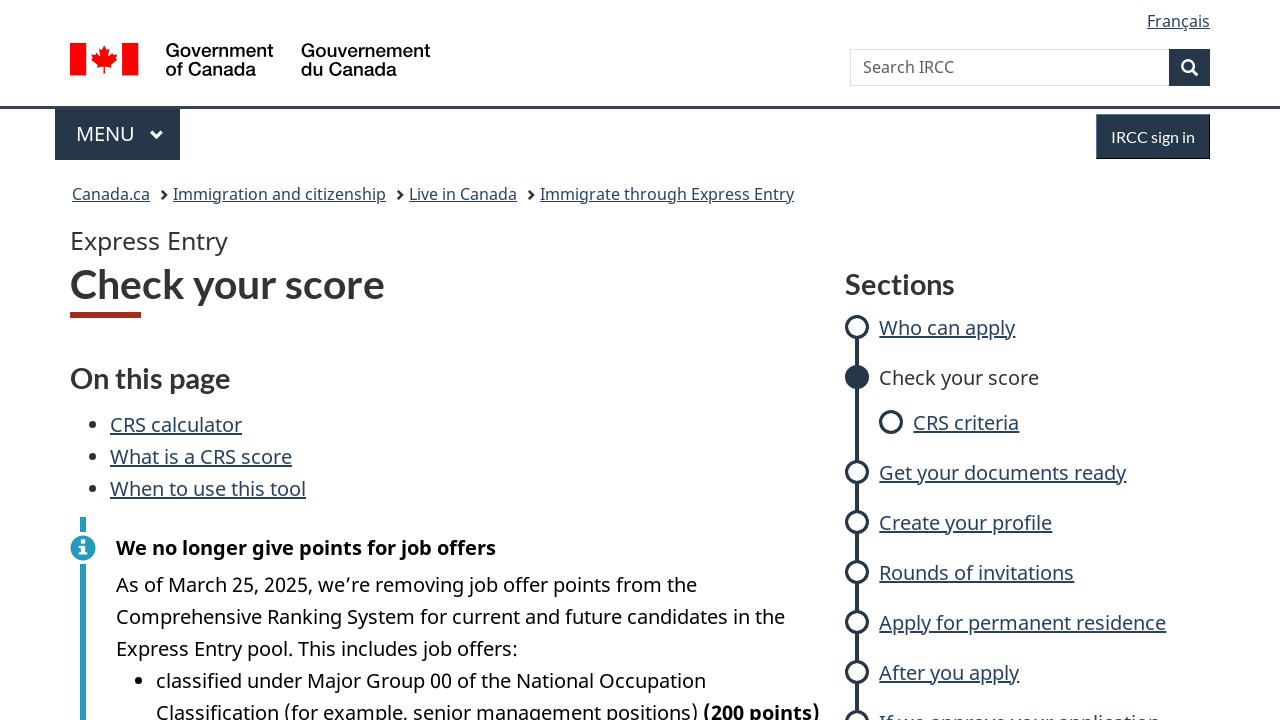

Selected language test age as 'Less than two years old' on #q5i
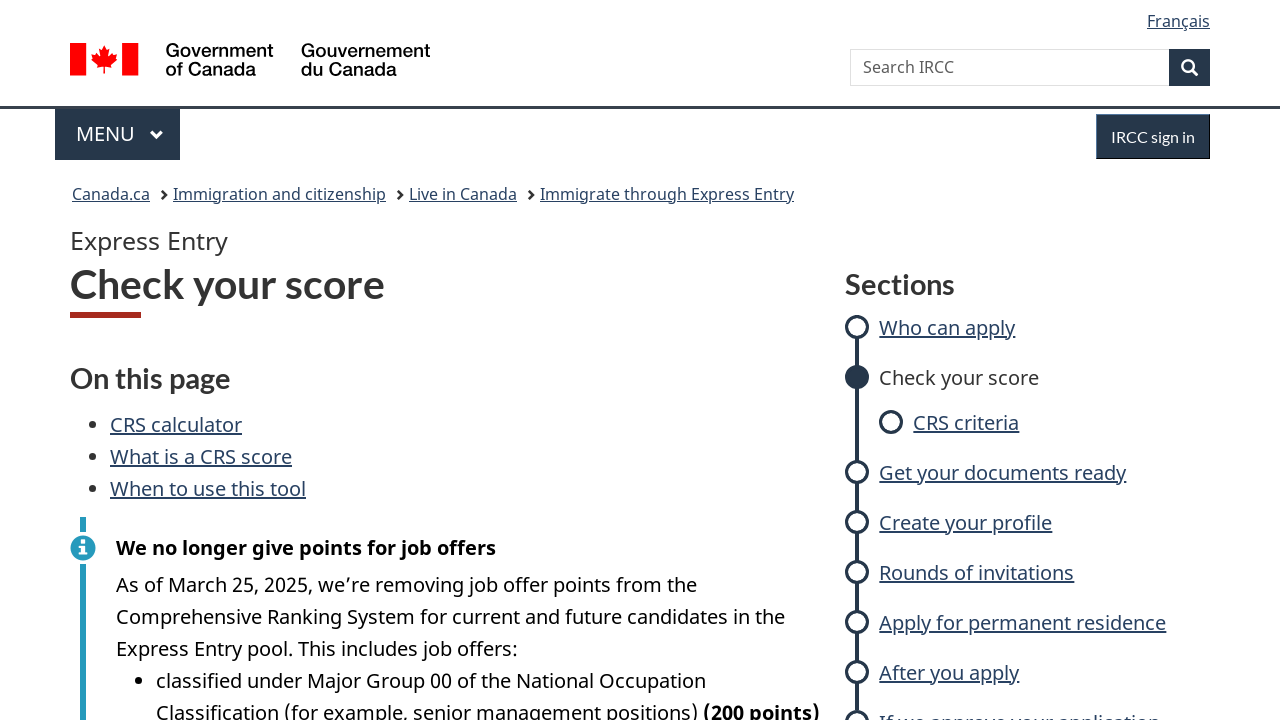

Selected language test type as 'IELTS' on #q5i-a
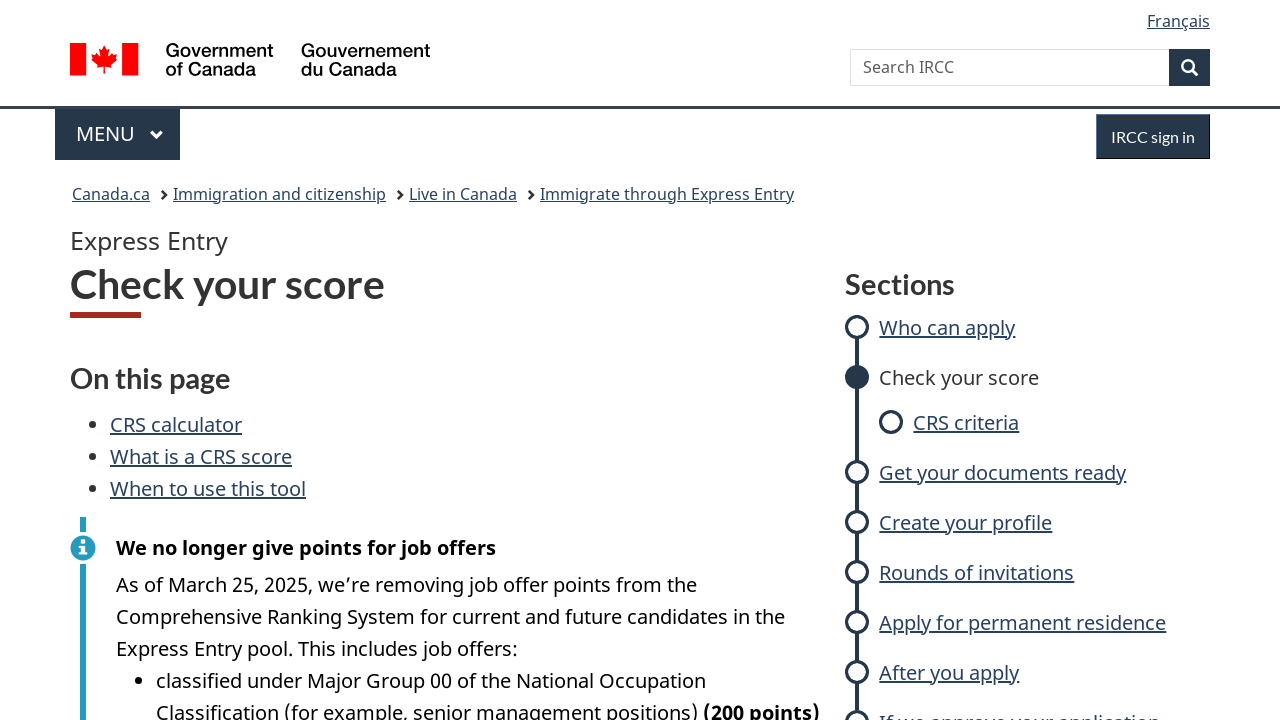

Selected IELTS speaking score as 'F' on #q5i-b-speaking
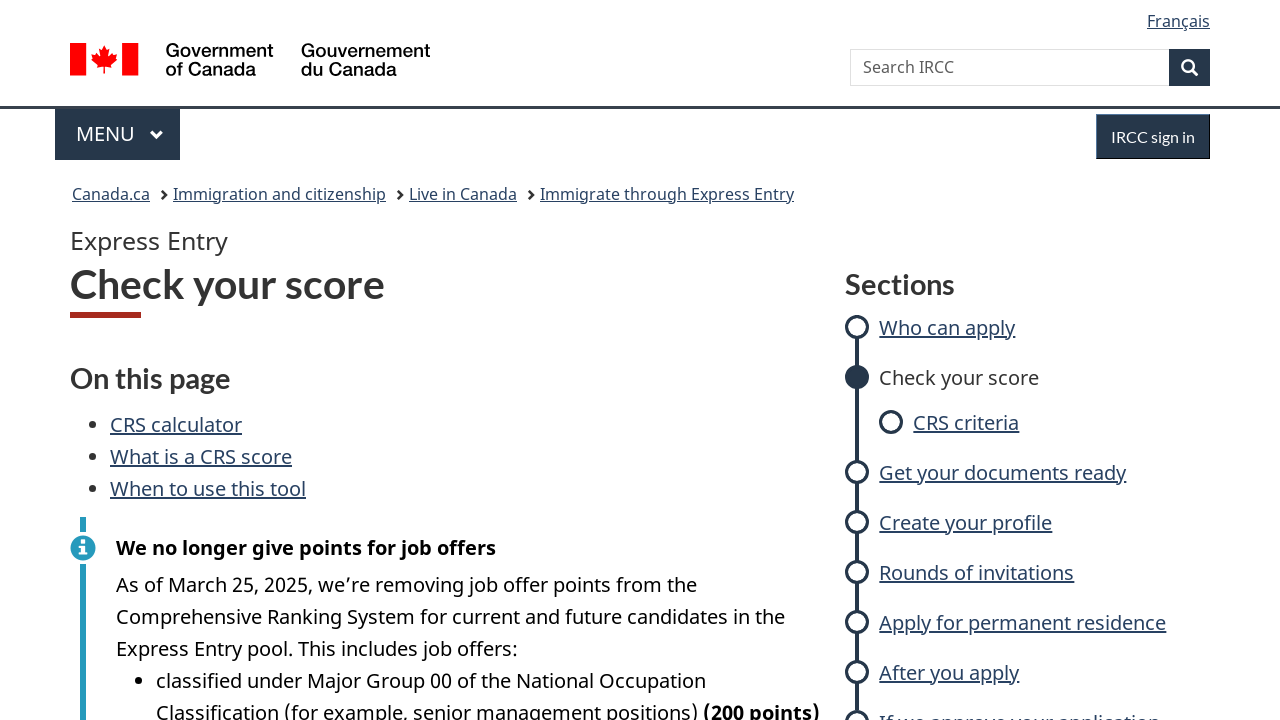

Selected IELTS listening score as 'F' on #q5i-b-listening
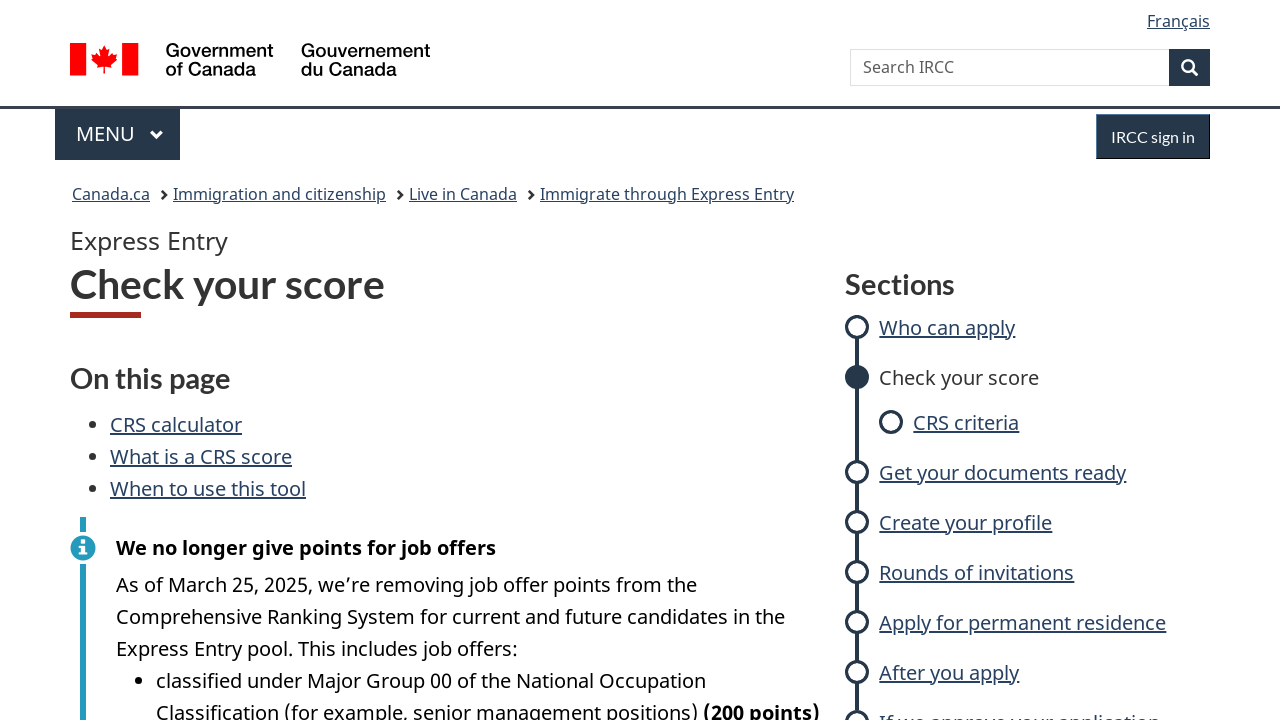

Selected IELTS reading score as 'F' on #q5i-b-reading
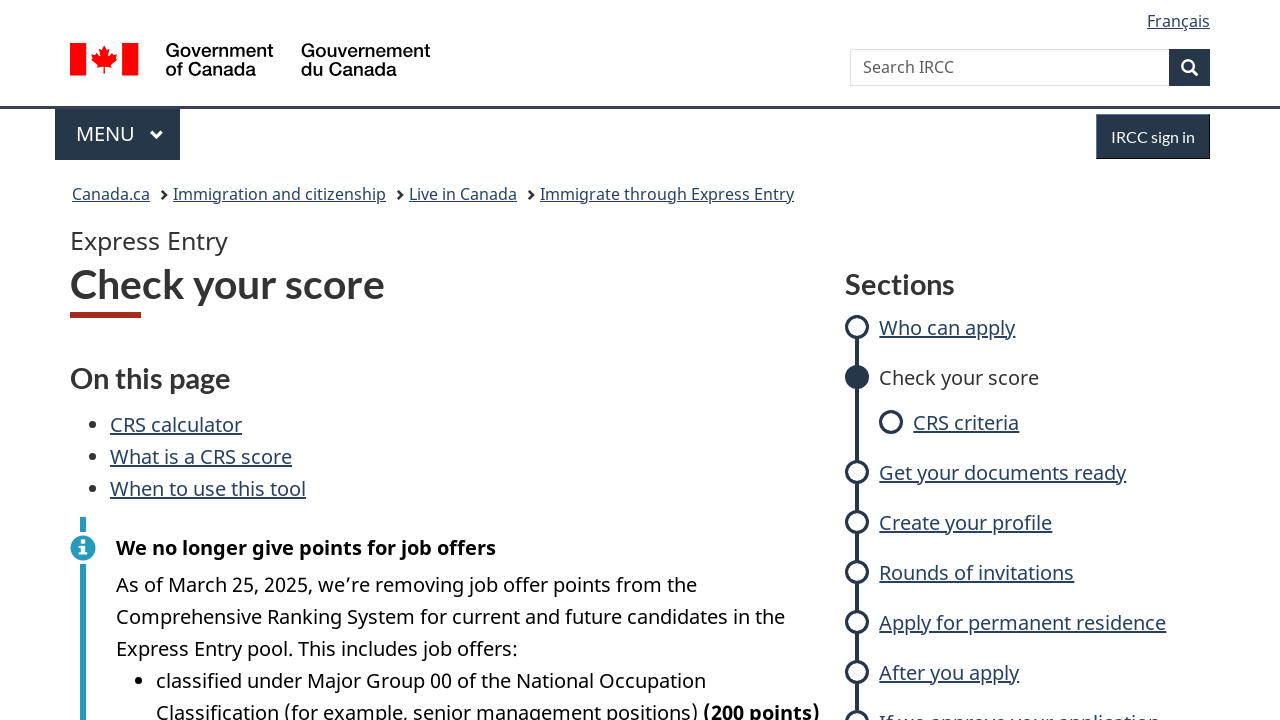

Selected IELTS writing score as 'F' on #q5i-b-writing
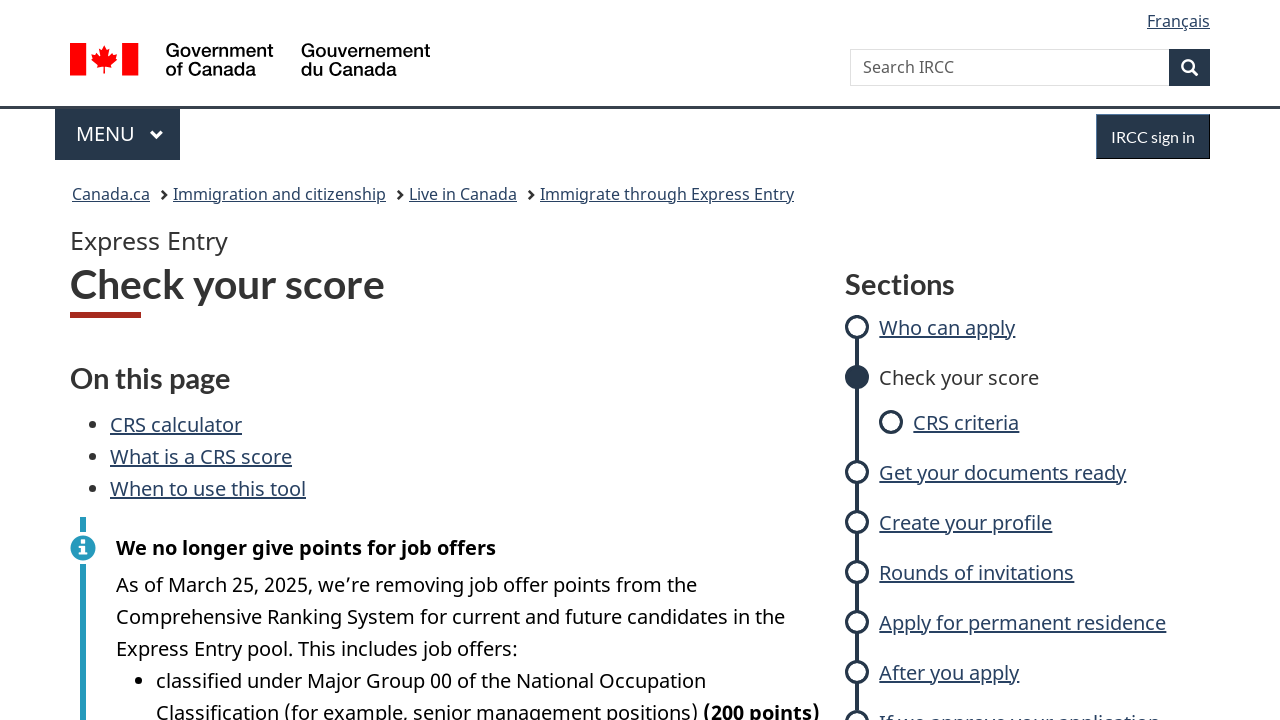

Selected 'Not applicable' for other language test results on #q5ii
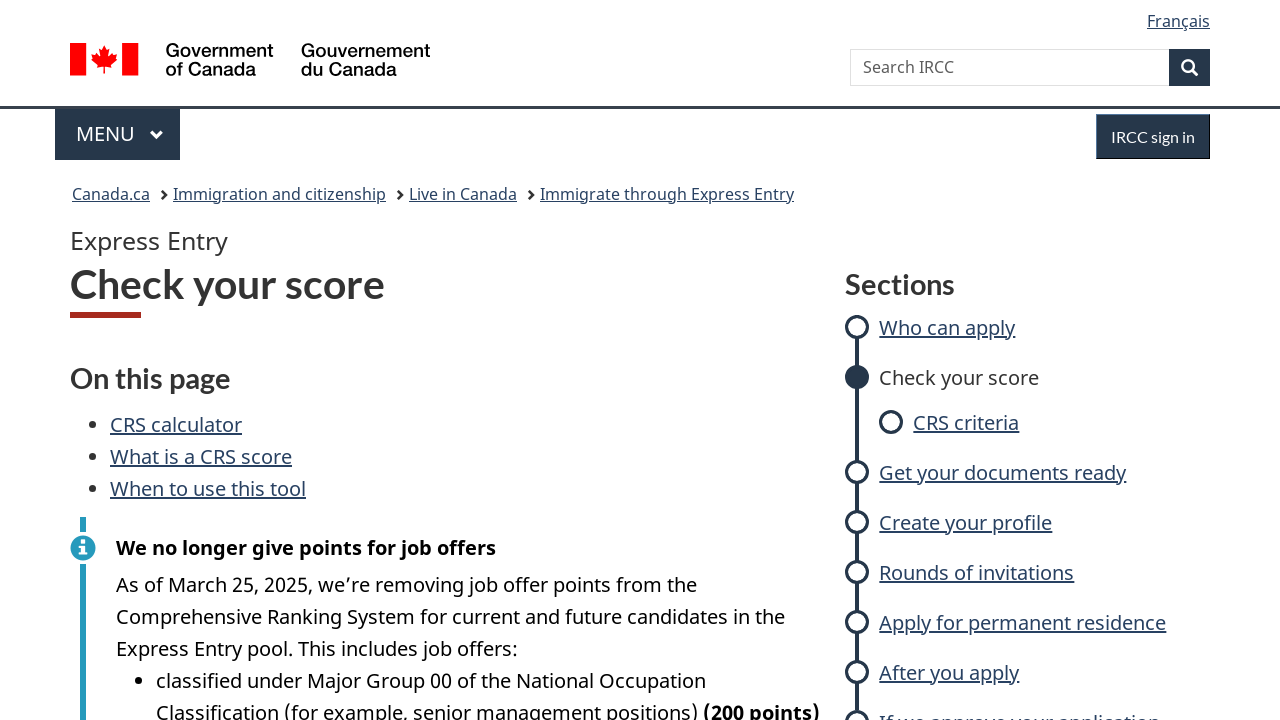

Selected 'No' for Canadian work experience on #q6i
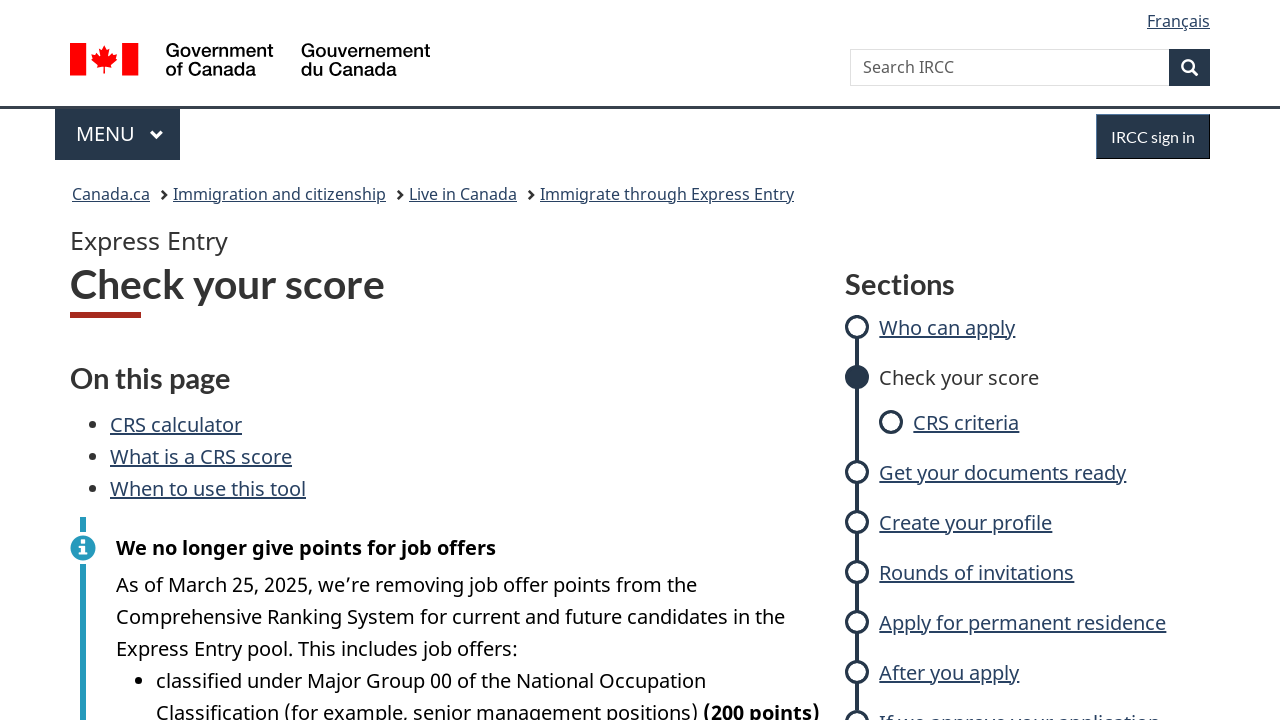

Selected 'No' for foreign work experience on #q6ii
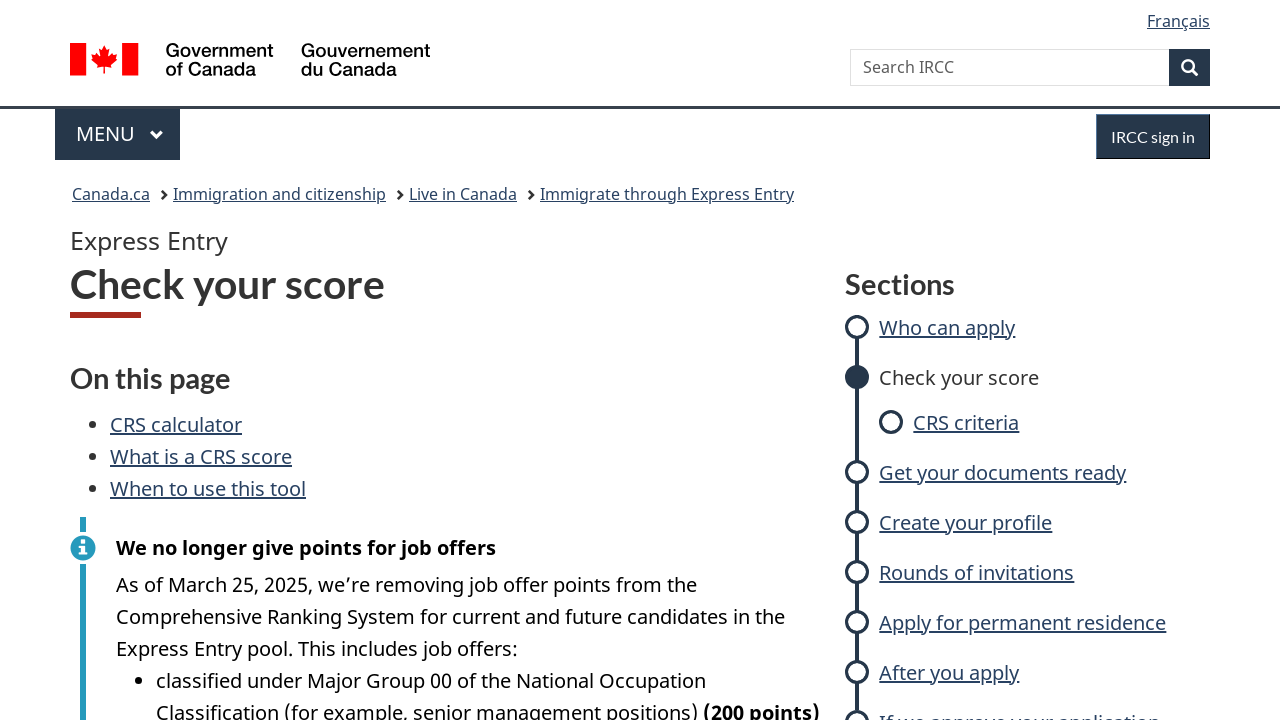

Selected 'No' for certificate of qualification on #q7
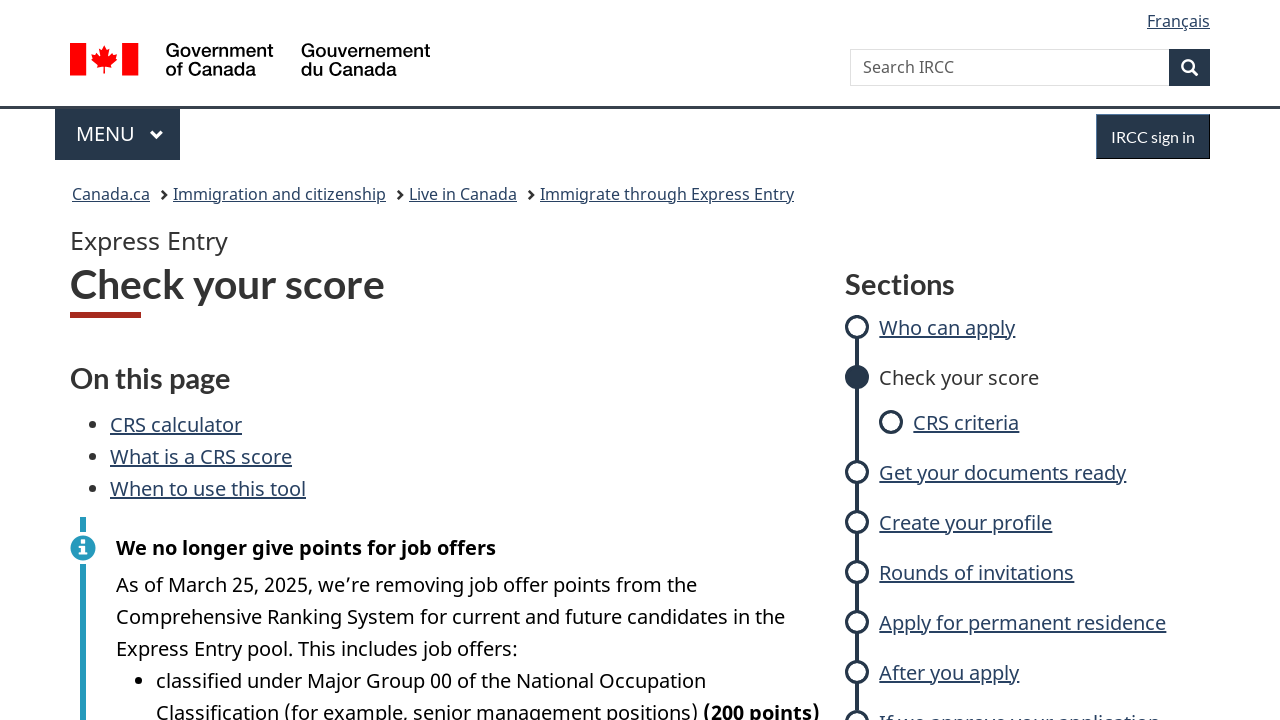

Selected 'No' for valid job offer on #q8
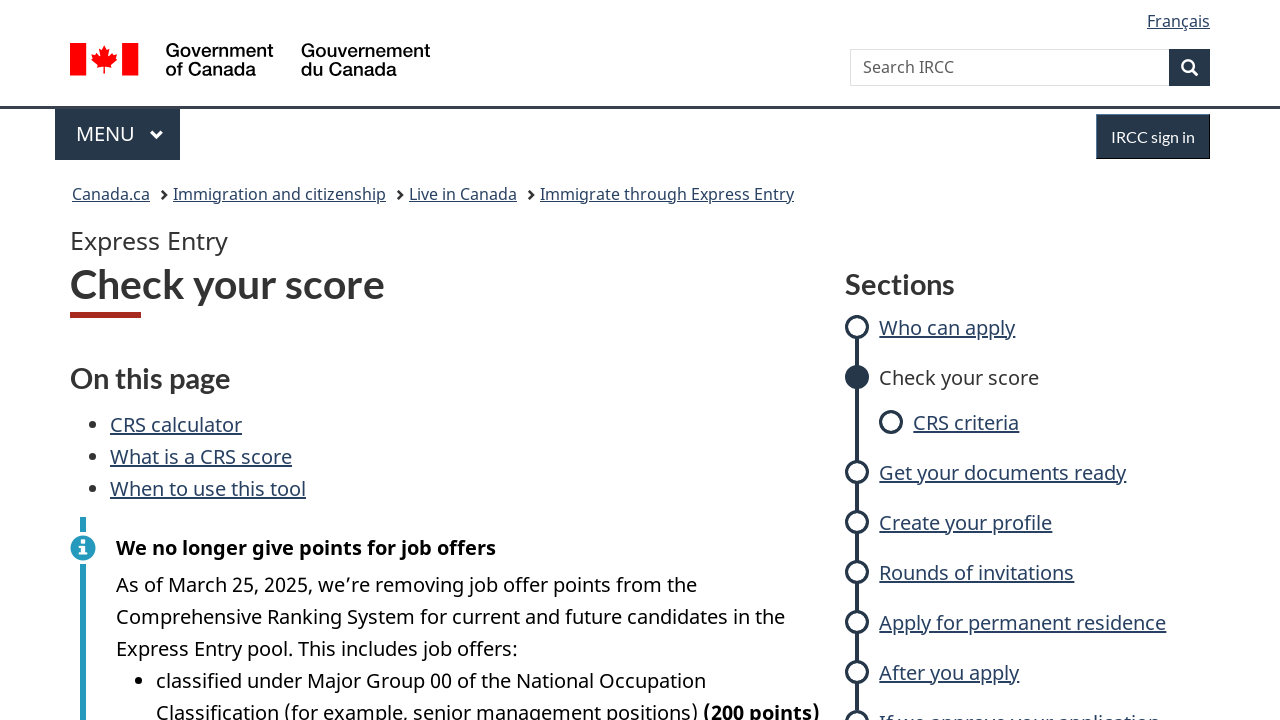

Selected 'No' for provincial nomination on #q9
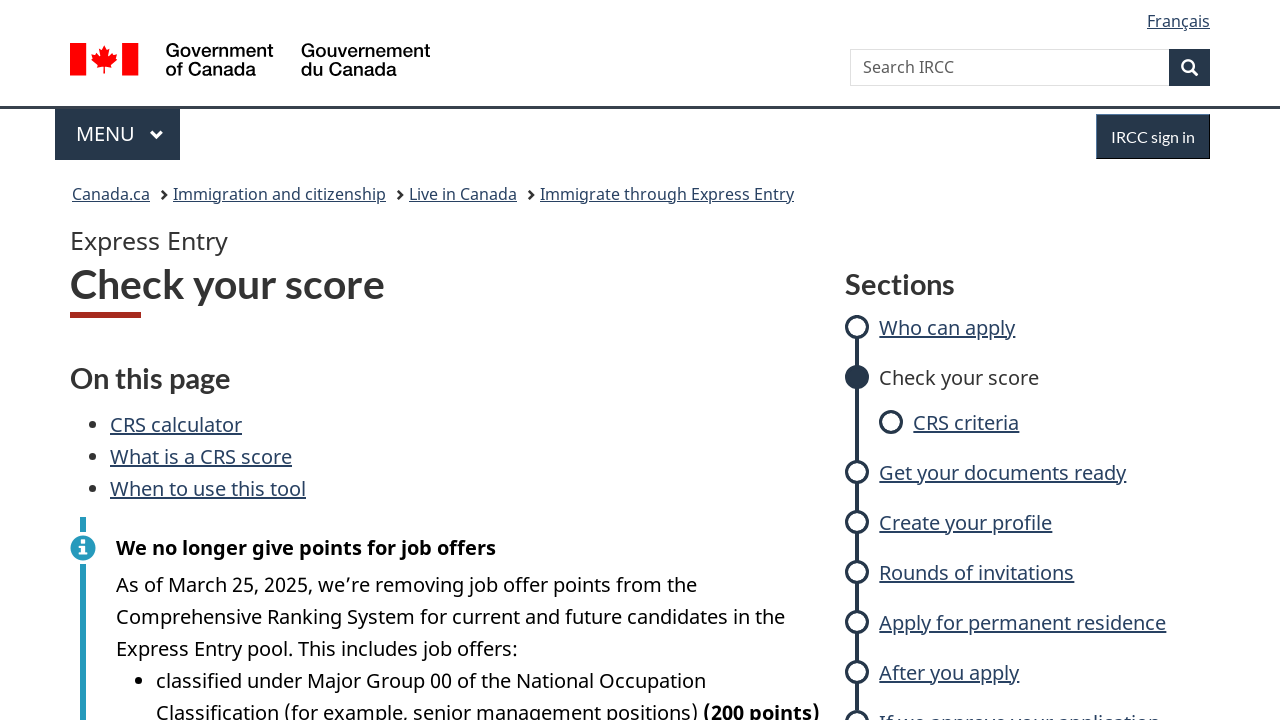

Selected 'No' for sibling in Canada on #q10i
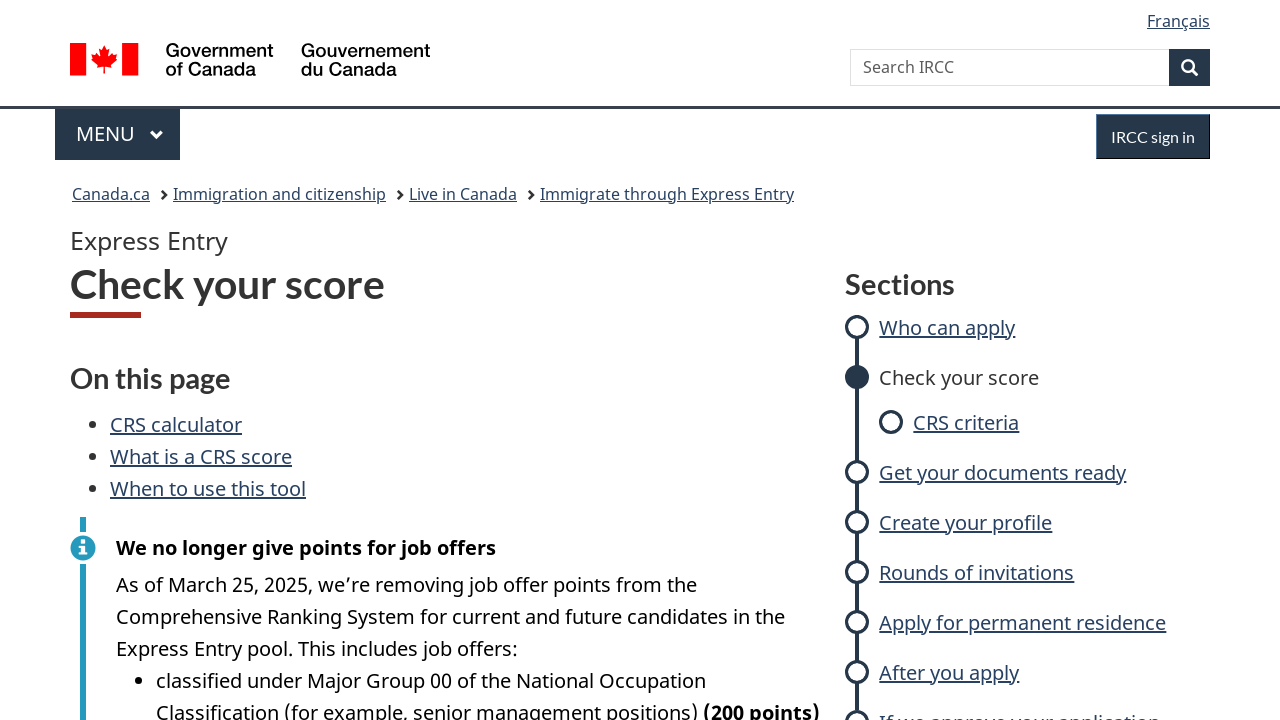

Clicked submit button to calculate CRS score at (186, 360) on #submit
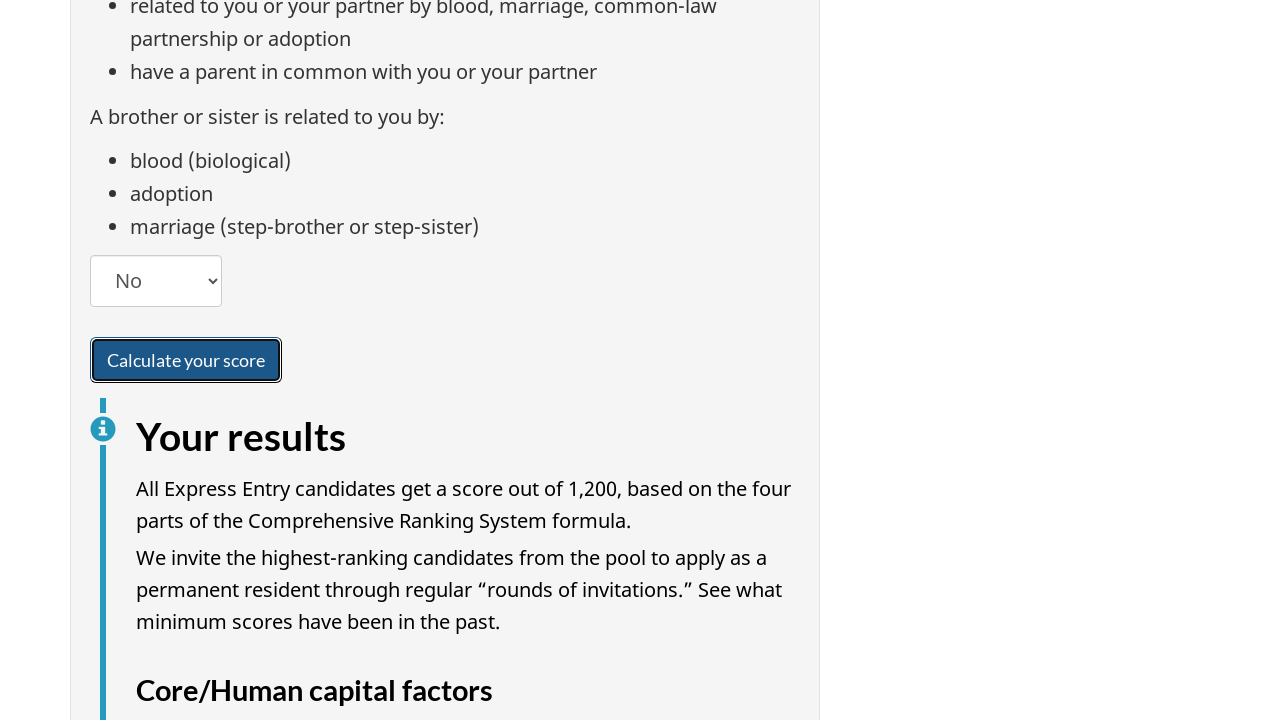

CRS calculation results page loaded successfully
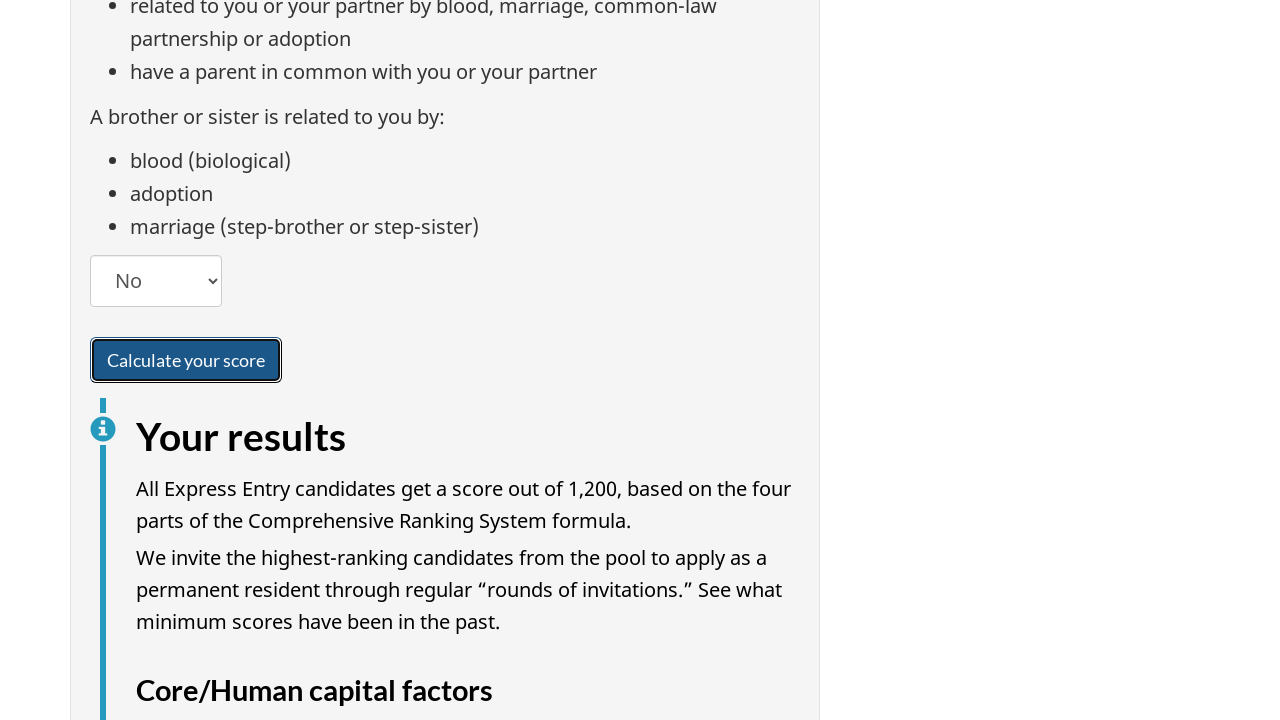

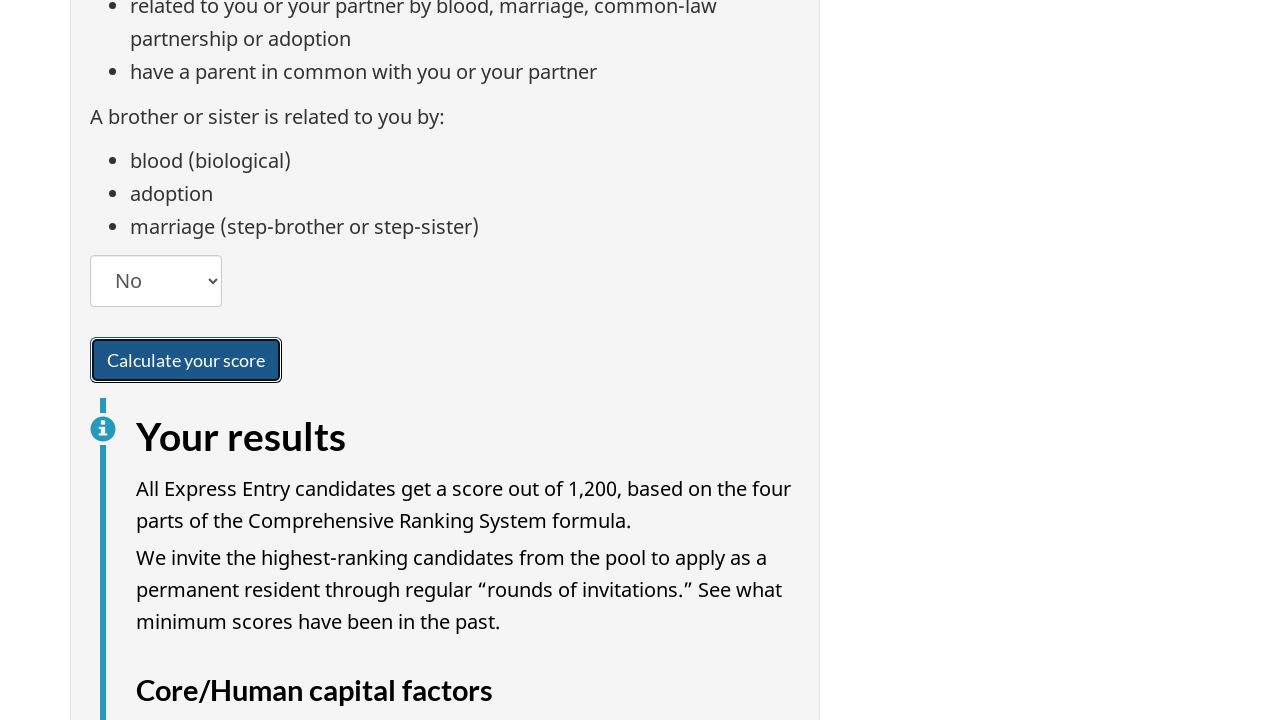